Tests page scrolling functionality by scrolling down 400 pixels on the jQuery UI homepage.

Starting URL: https://jqueryui.com/

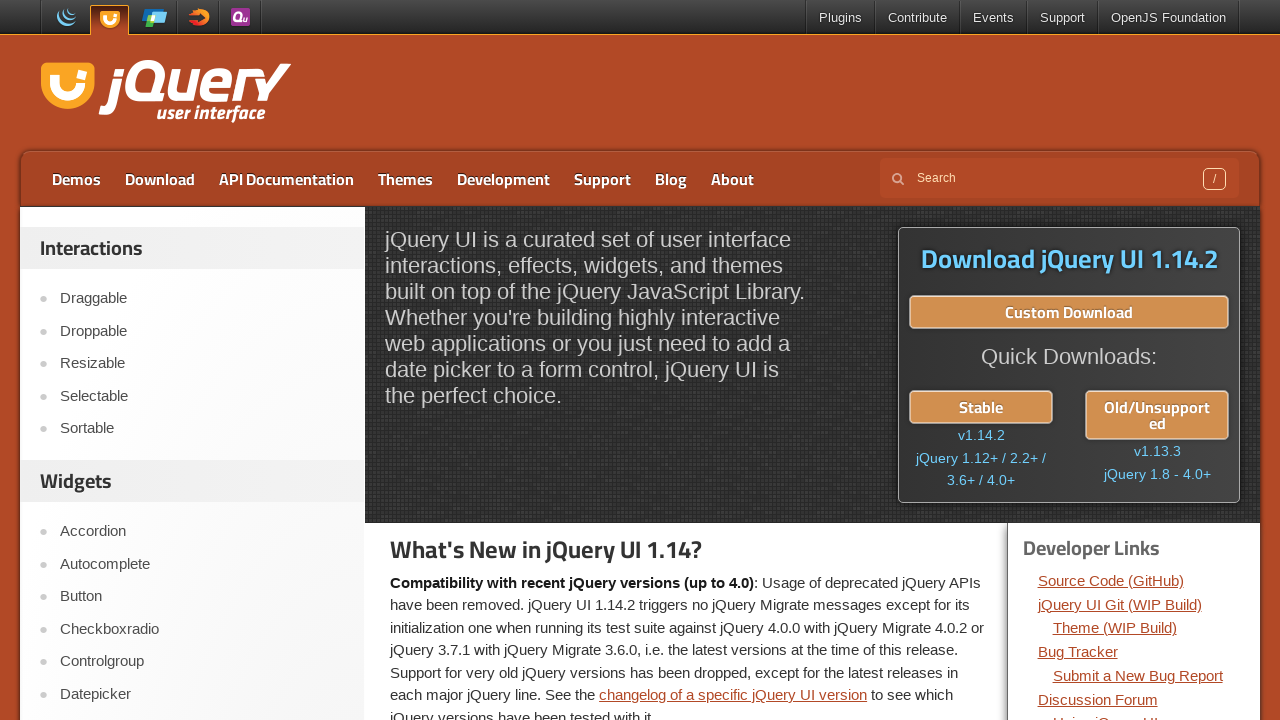

Scrolled down 400 pixels on jQuery UI homepage
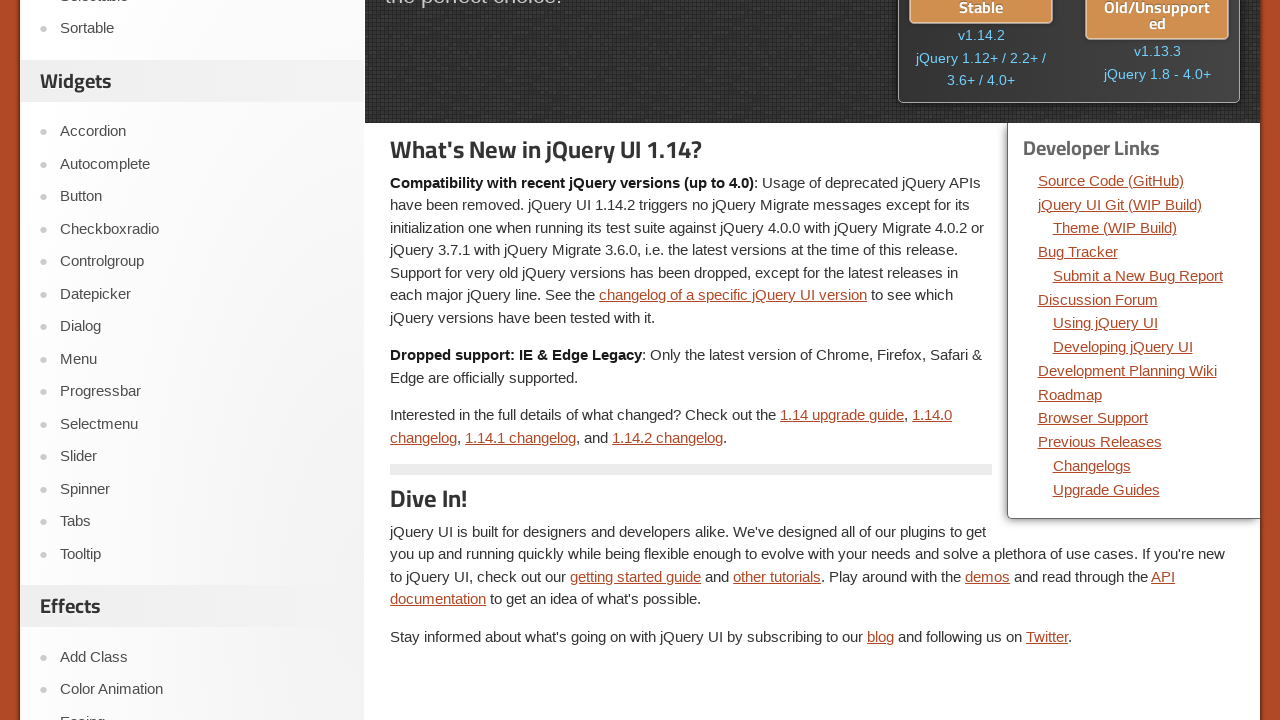

Waited 500ms to observe scroll effect
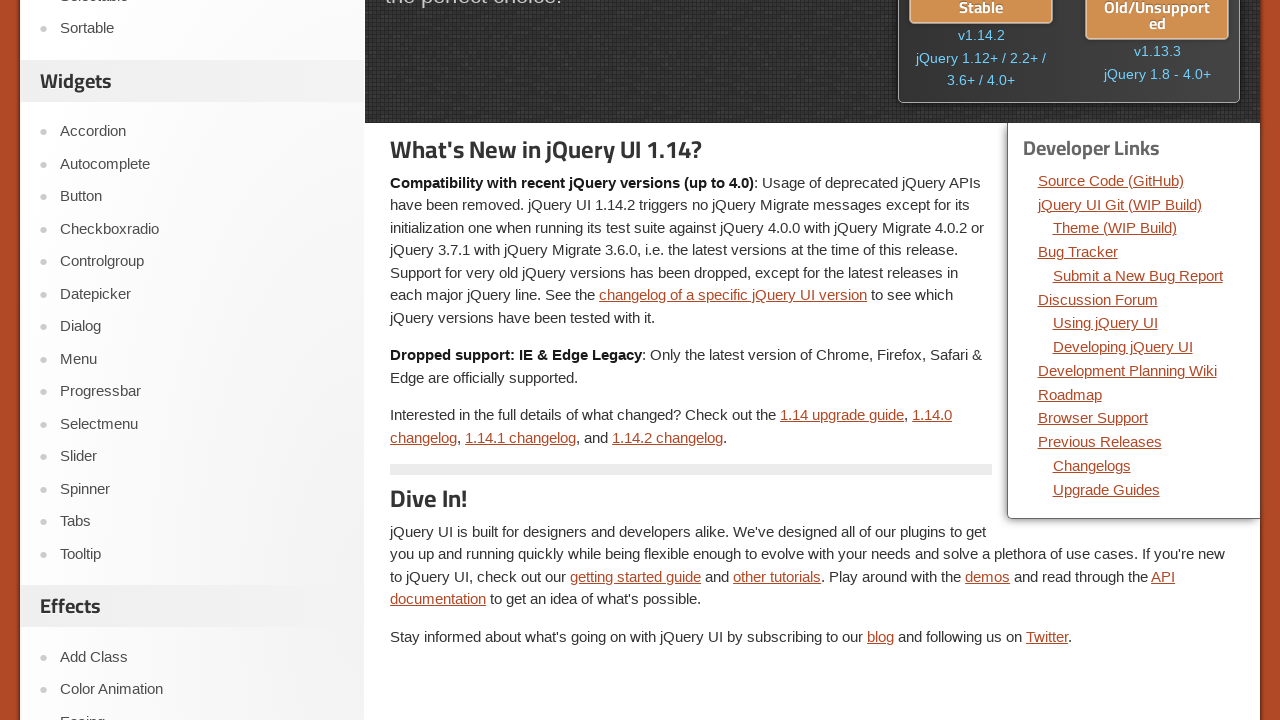

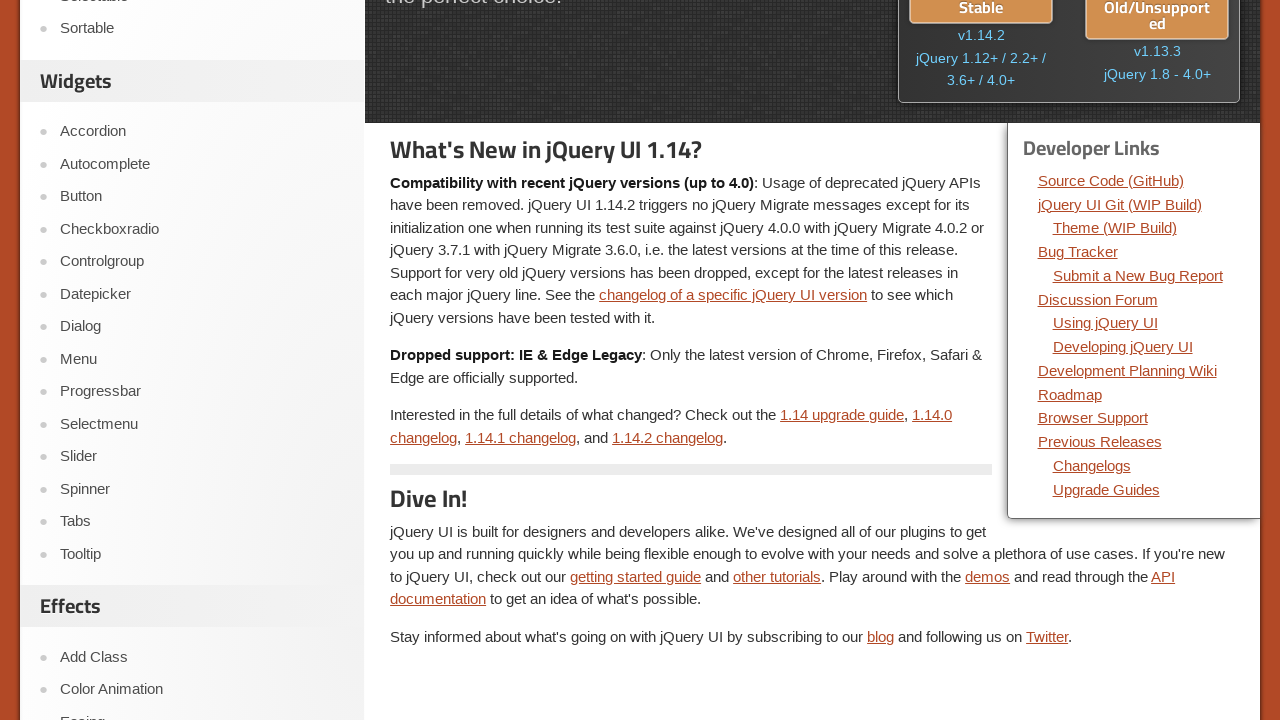